Tests form interaction by entering a name in an input field and clicking an alert button on an automation practice page

Starting URL: https://www.rahulshettyacademy.com/AutomationPractice/

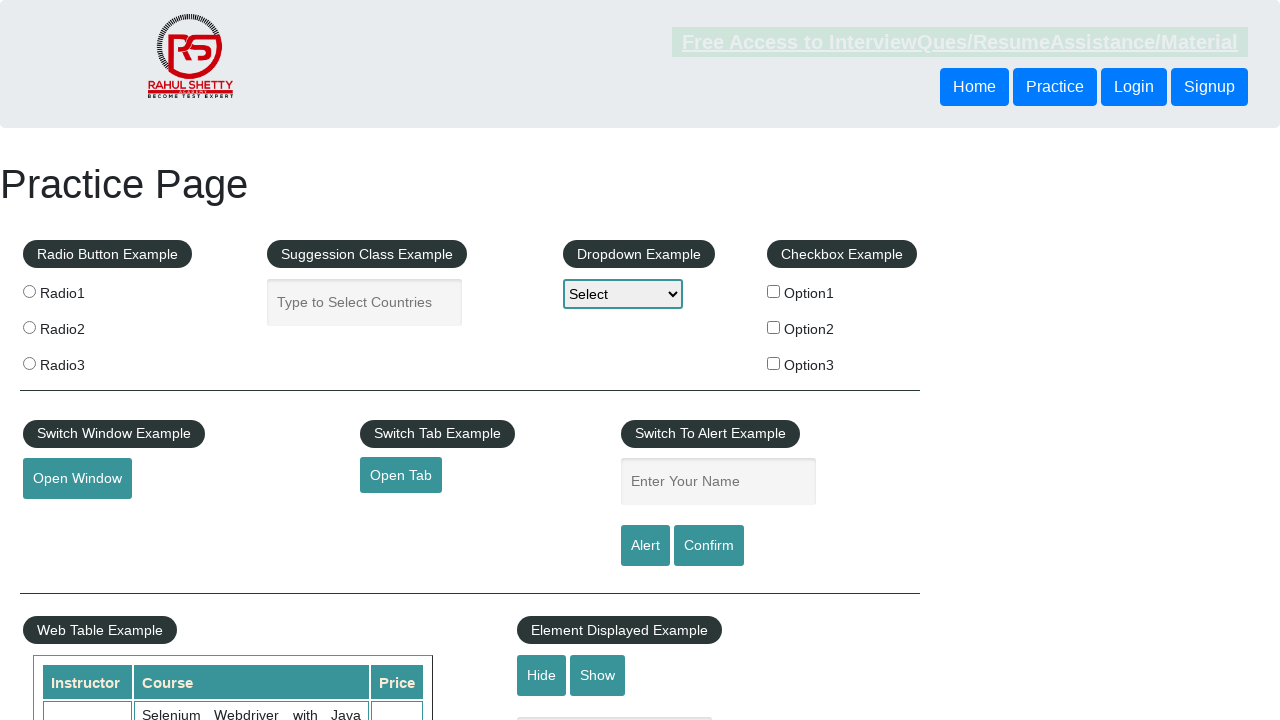

Clicked on the name input field at (718, 482) on #name
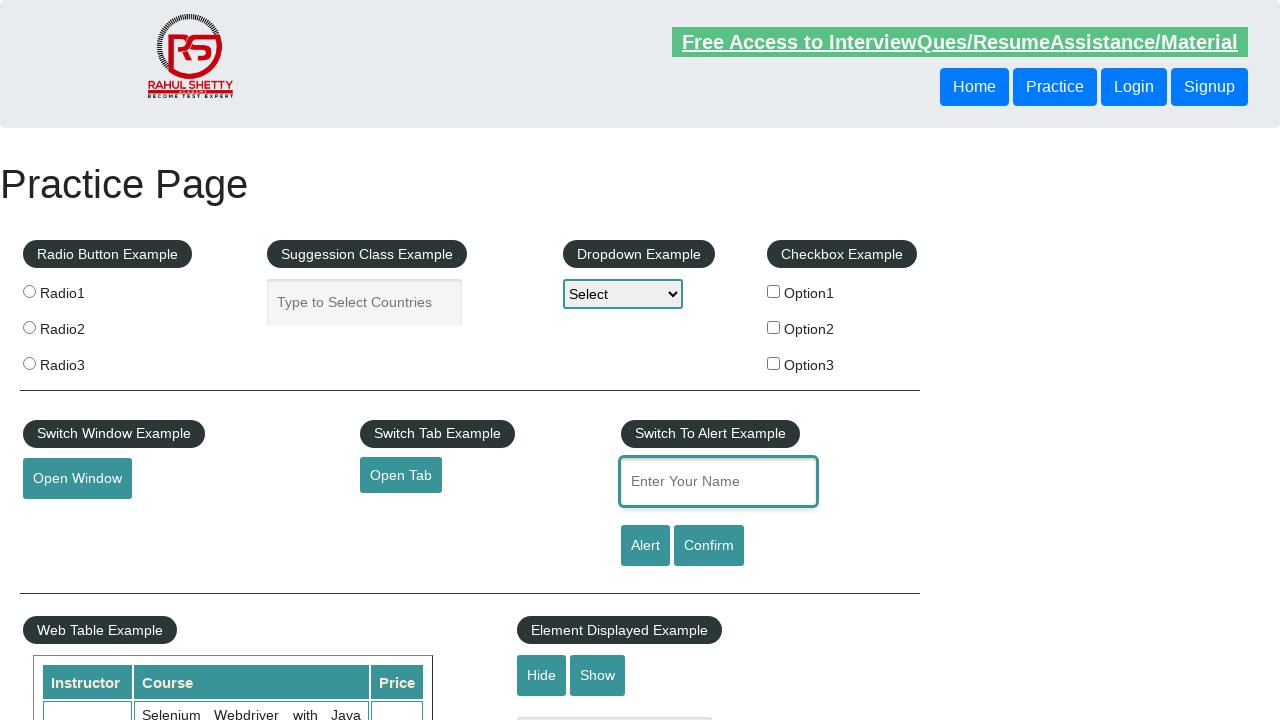

Entered 'Suma' in the name input field on #name
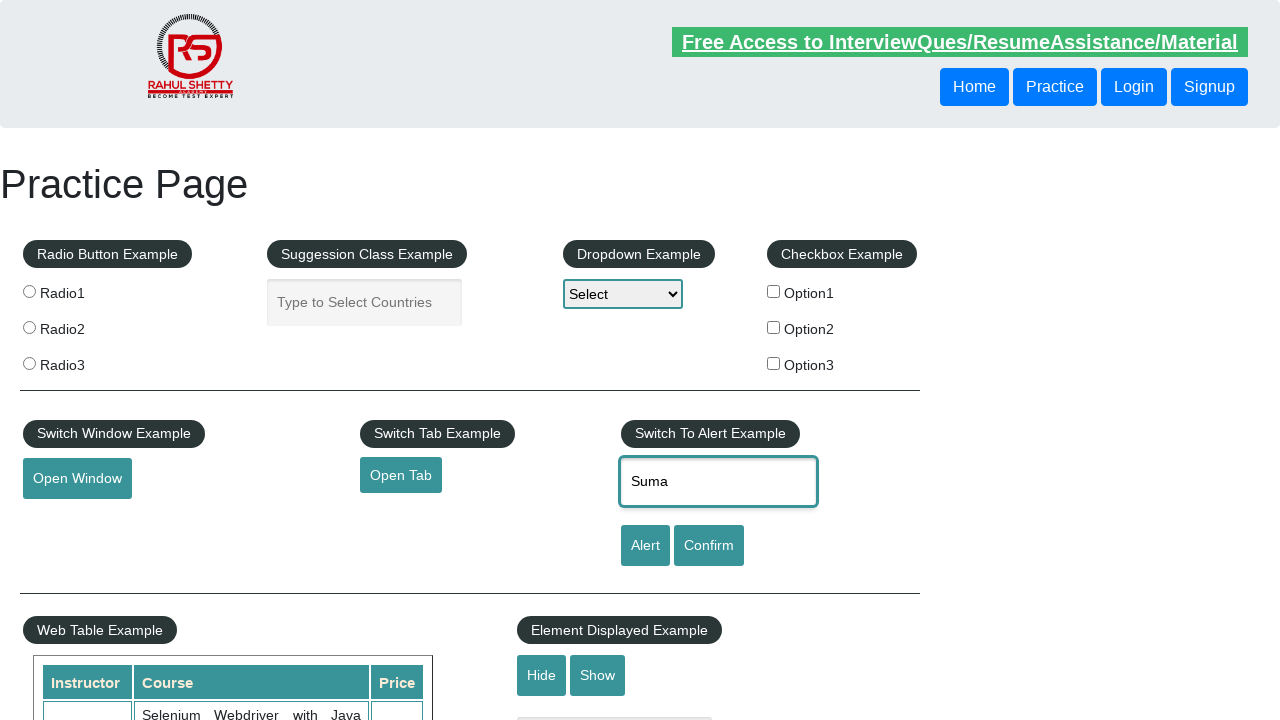

Clicked the alert button at (645, 546) on #alertbtn
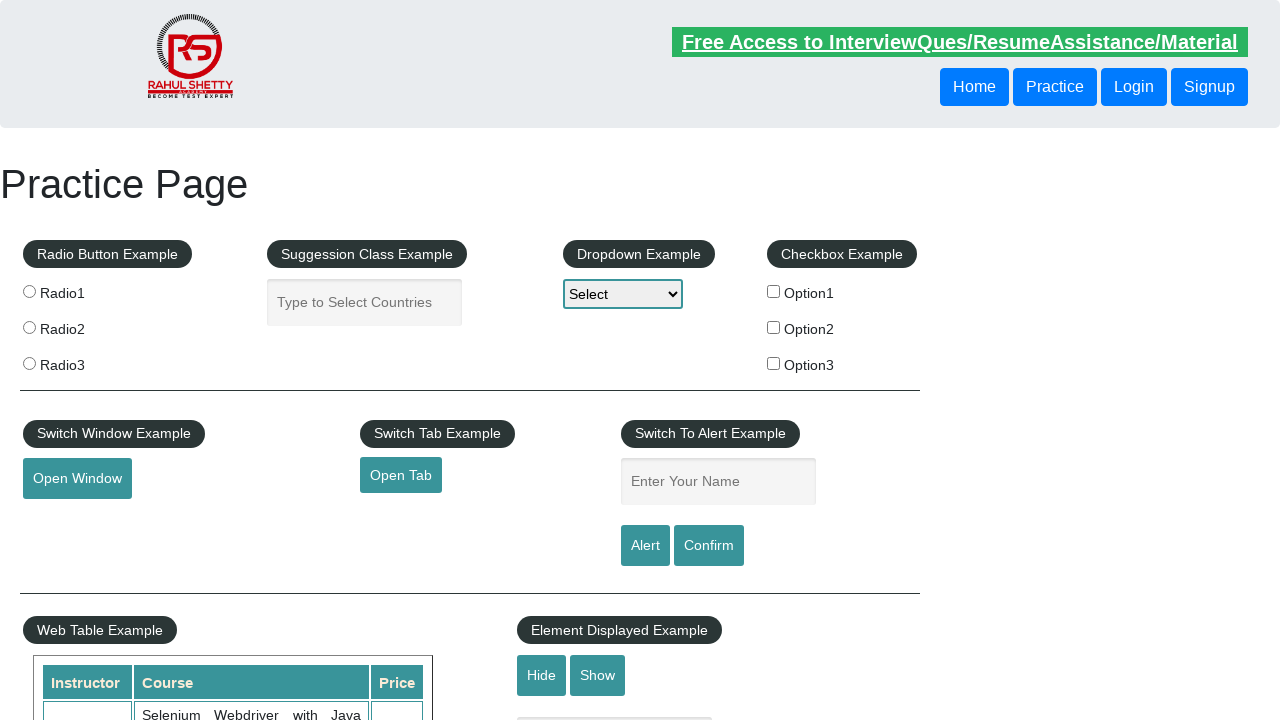

Waited 1 second for alert to appear
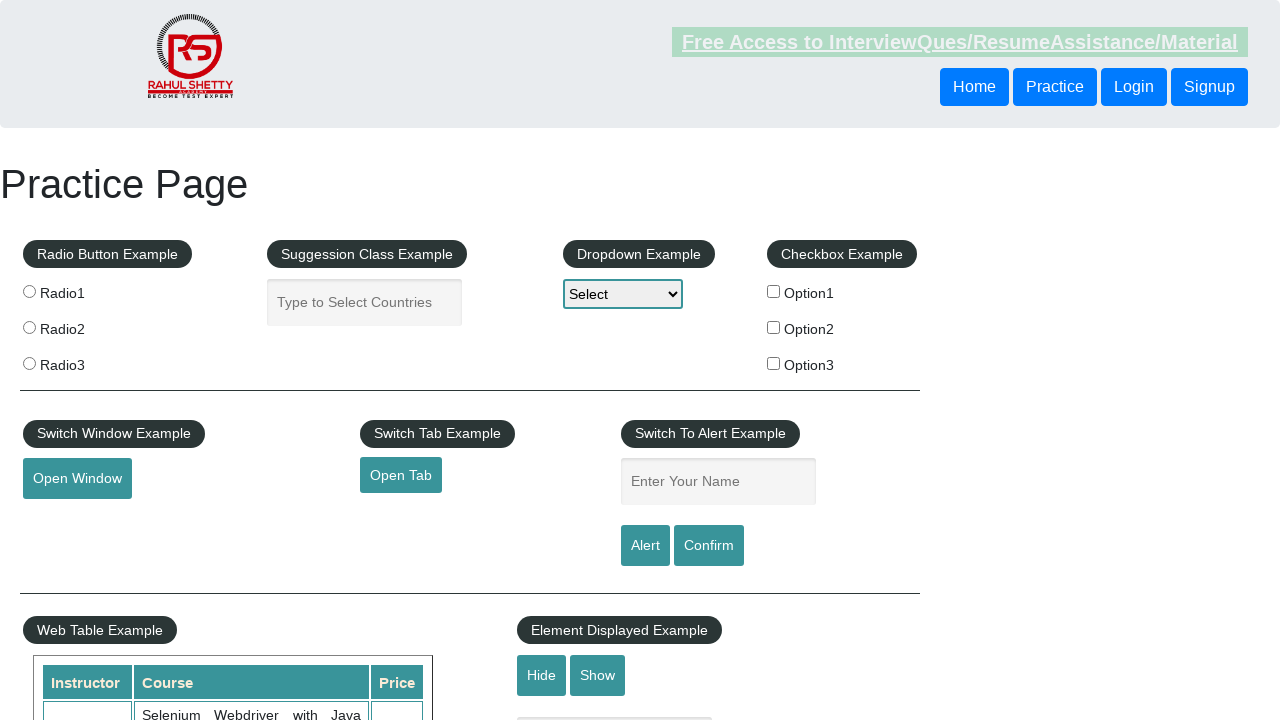

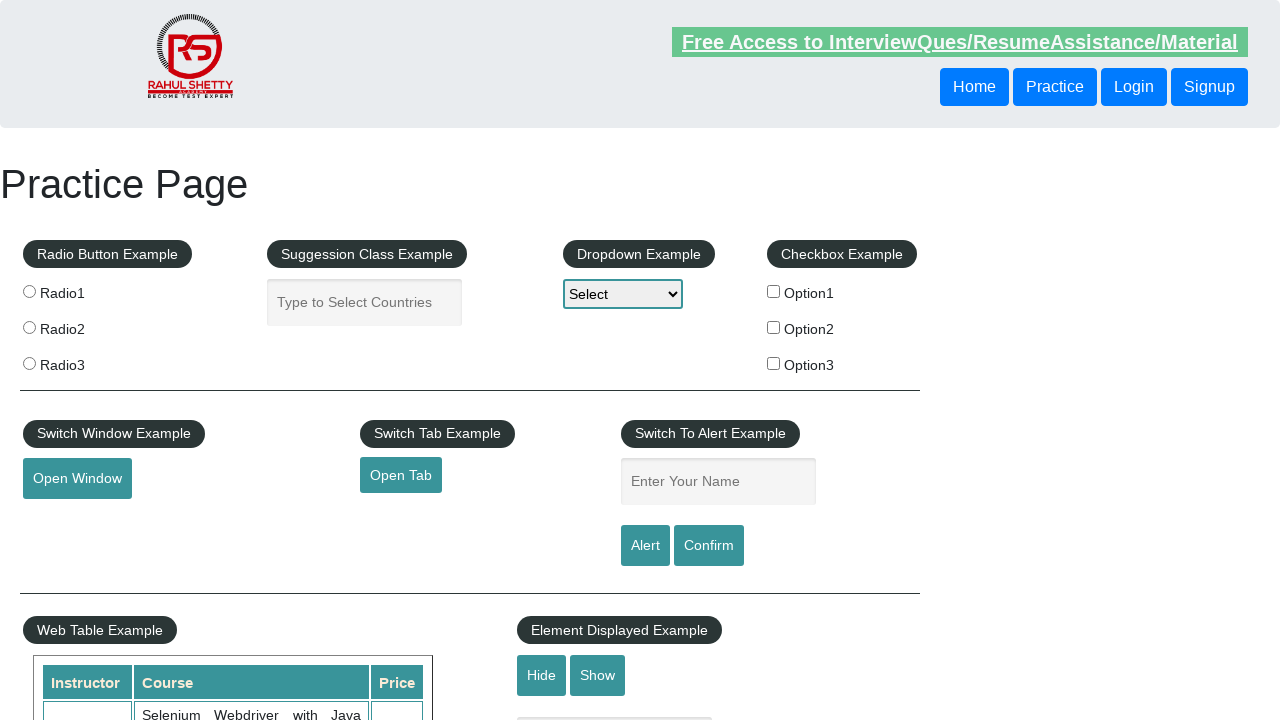